Tests JavaScript confirm dialog by clicking the confirm button, accepting it (OK), and verifying the result message

Starting URL: https://the-internet.herokuapp.com/javascript_alerts

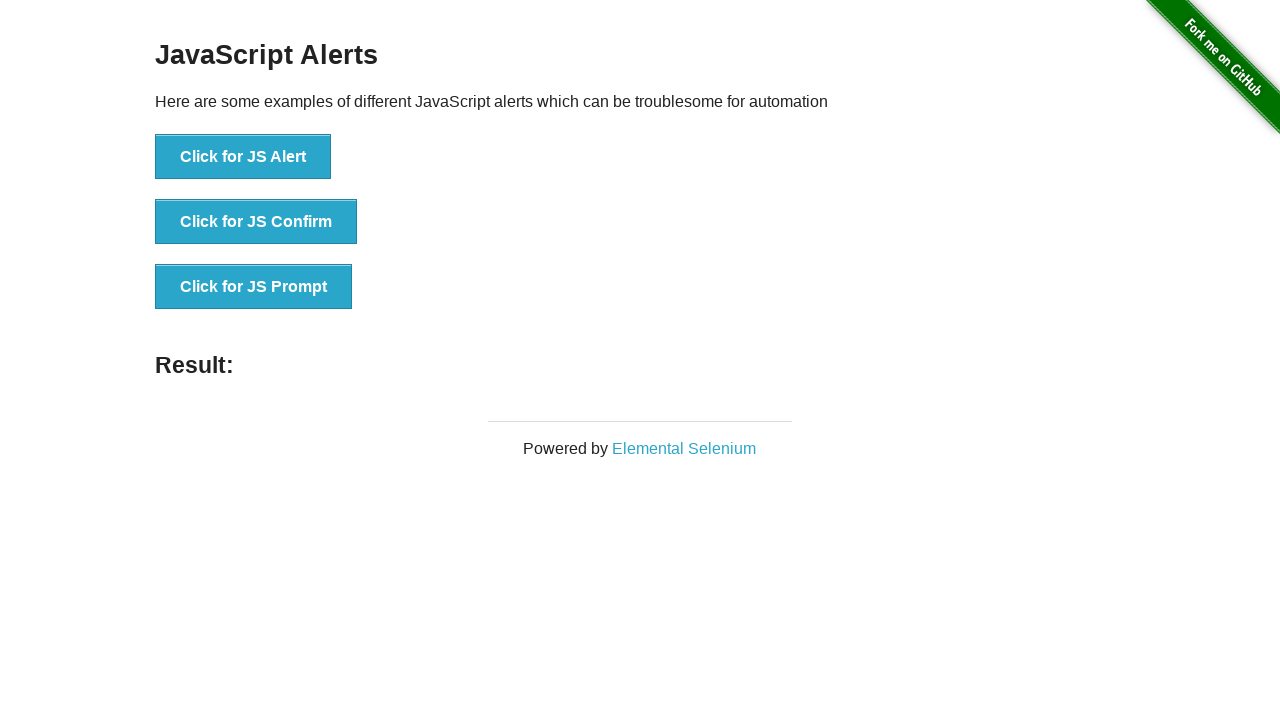

Set up dialog handler to accept confirm dialogs
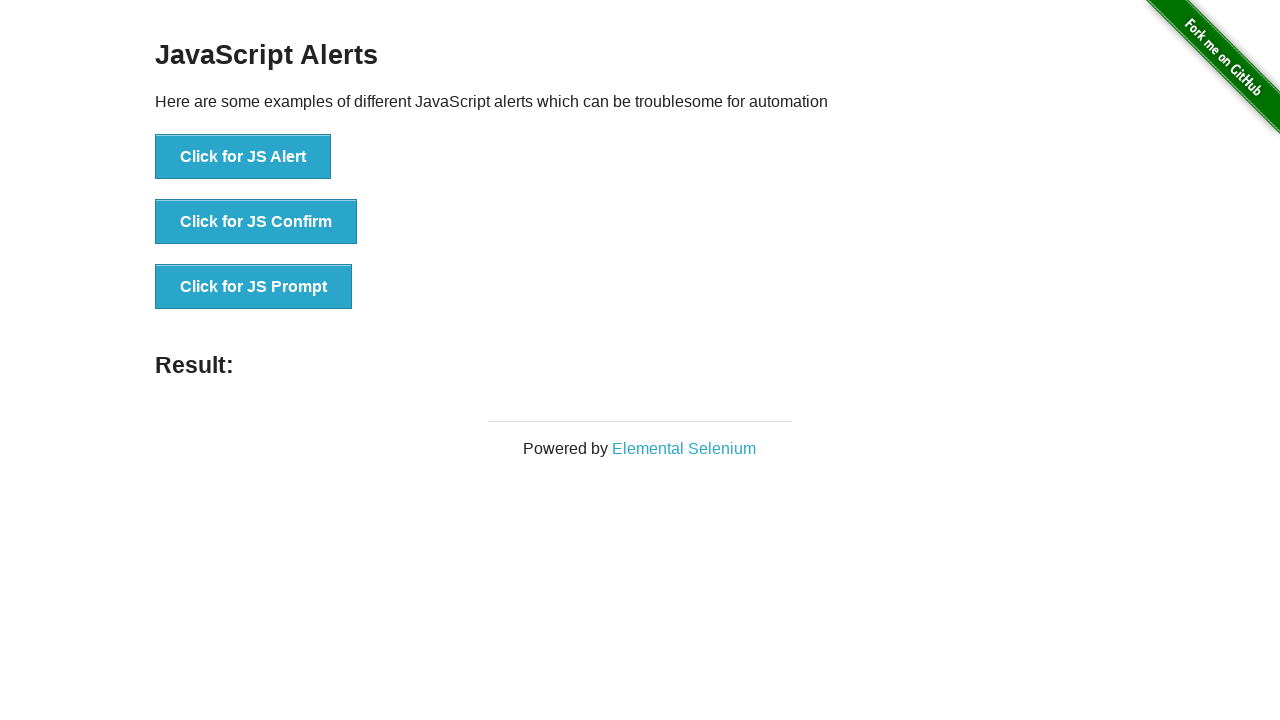

Clicked the confirm button to trigger JavaScript confirm dialog at (256, 222) on xpath=//ul/li[2]/button
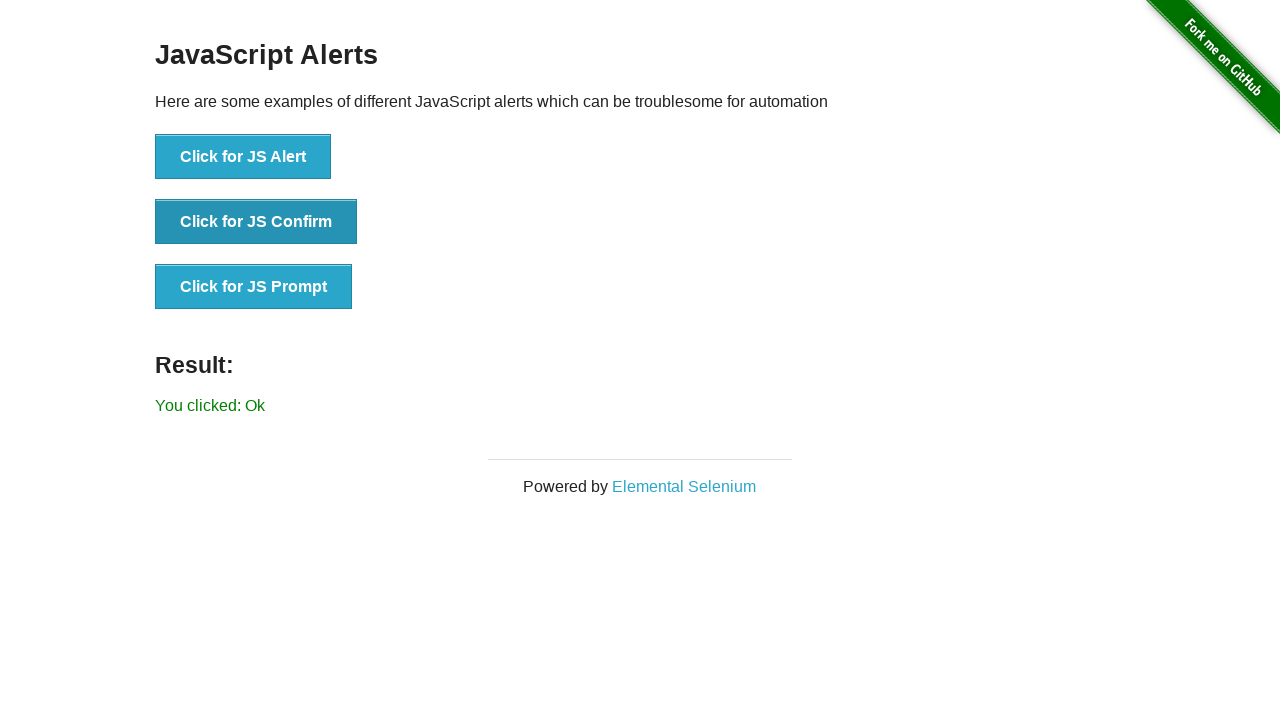

Result message appeared after accepting confirm dialog
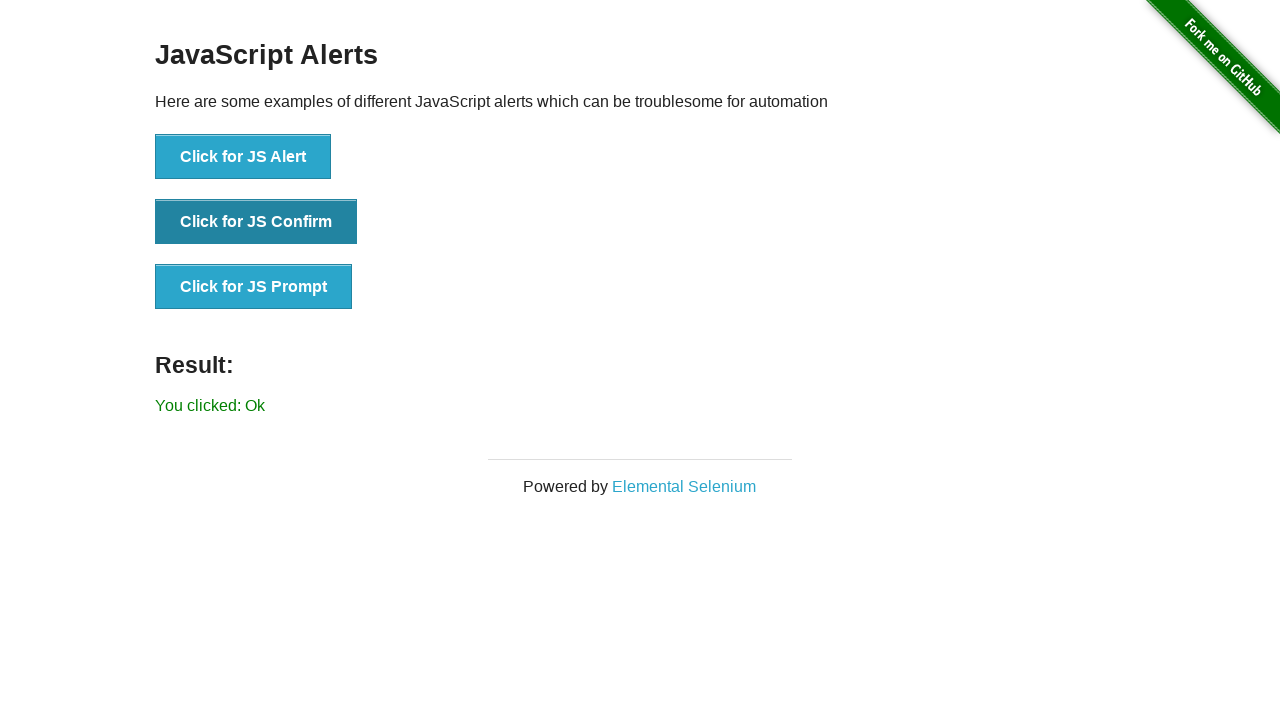

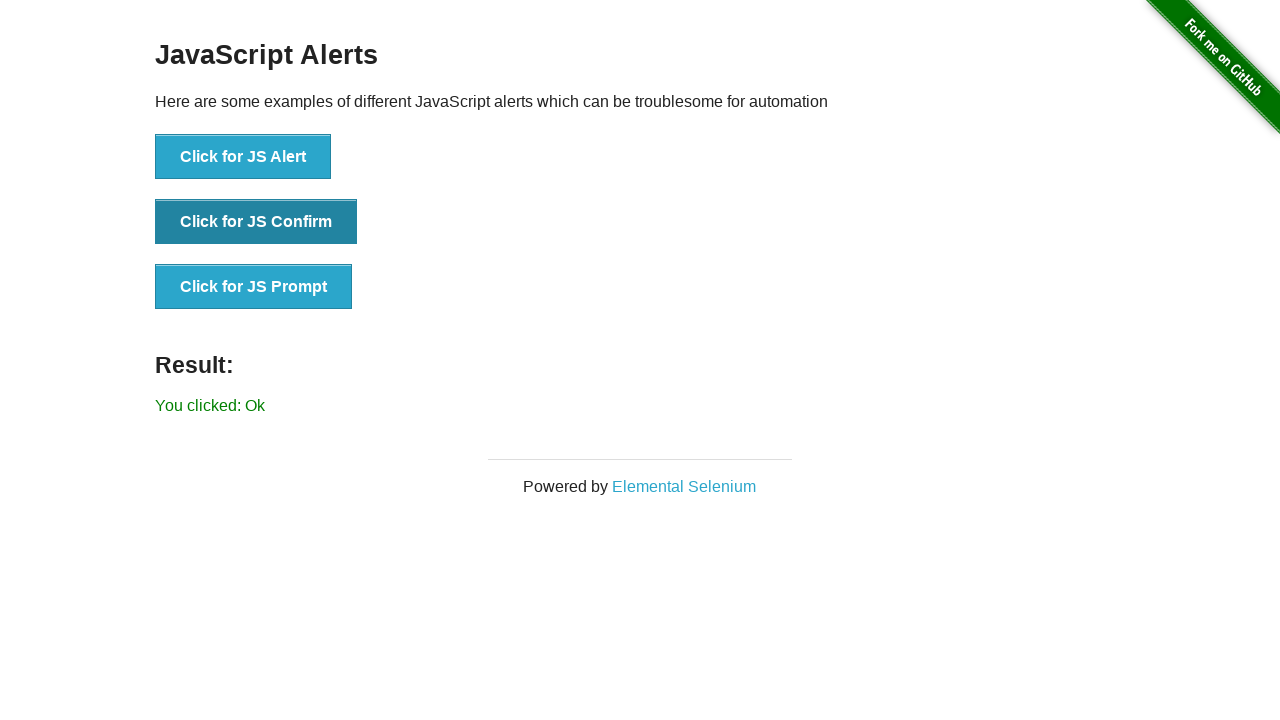